Tests the search functionality on Python.org by entering a search term and pressing Enter to submit the search

Starting URL: https://www.python.org/

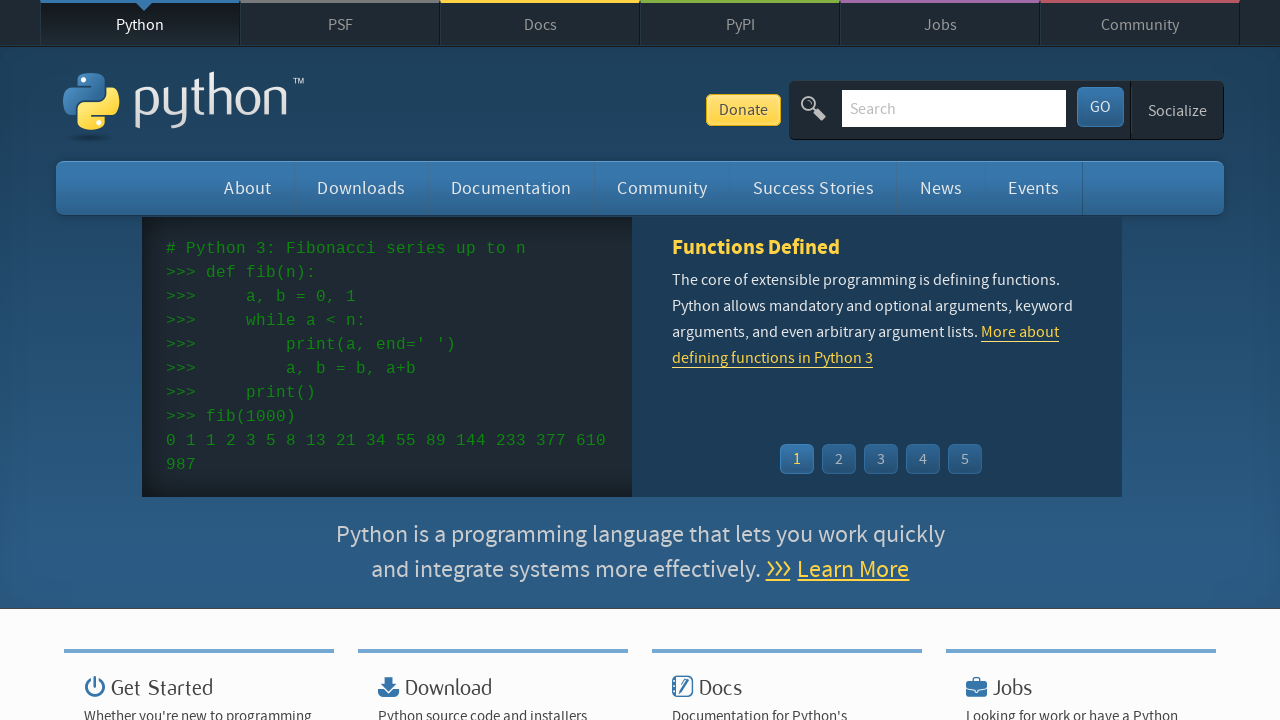

Filled search bar with 'jobs' on input[name='q']
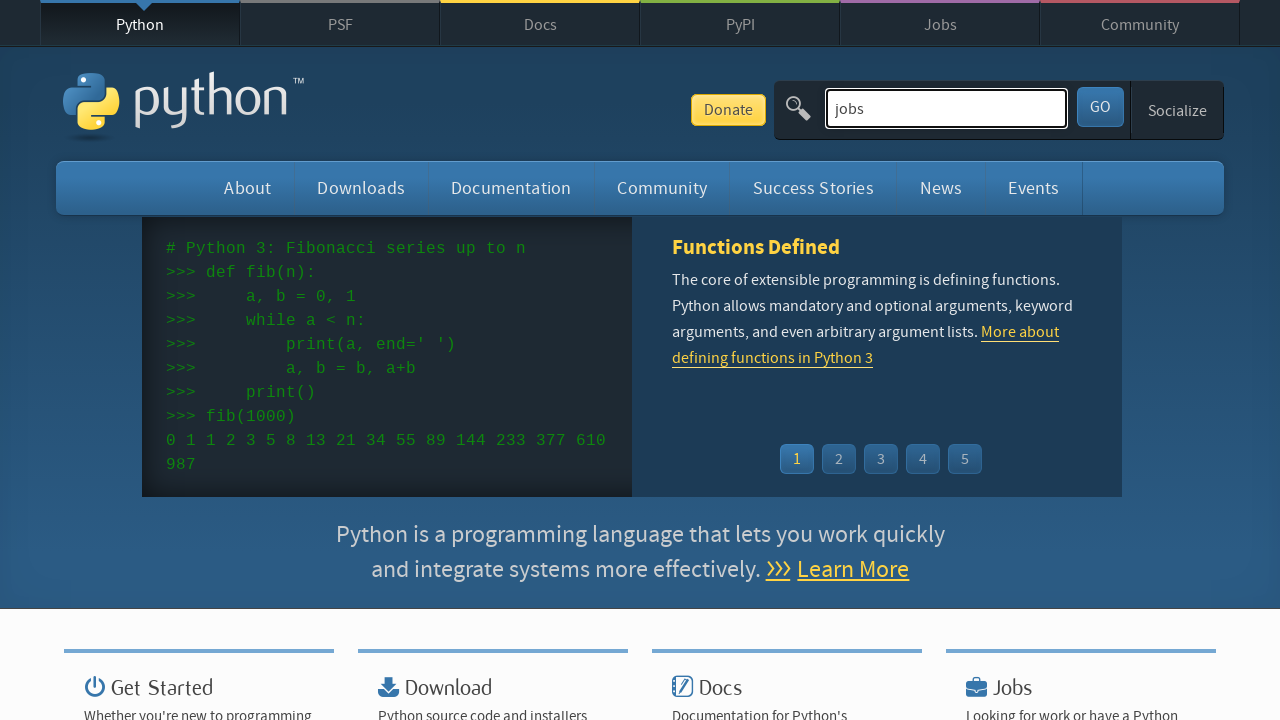

Pressed Enter to submit search on input[name='q']
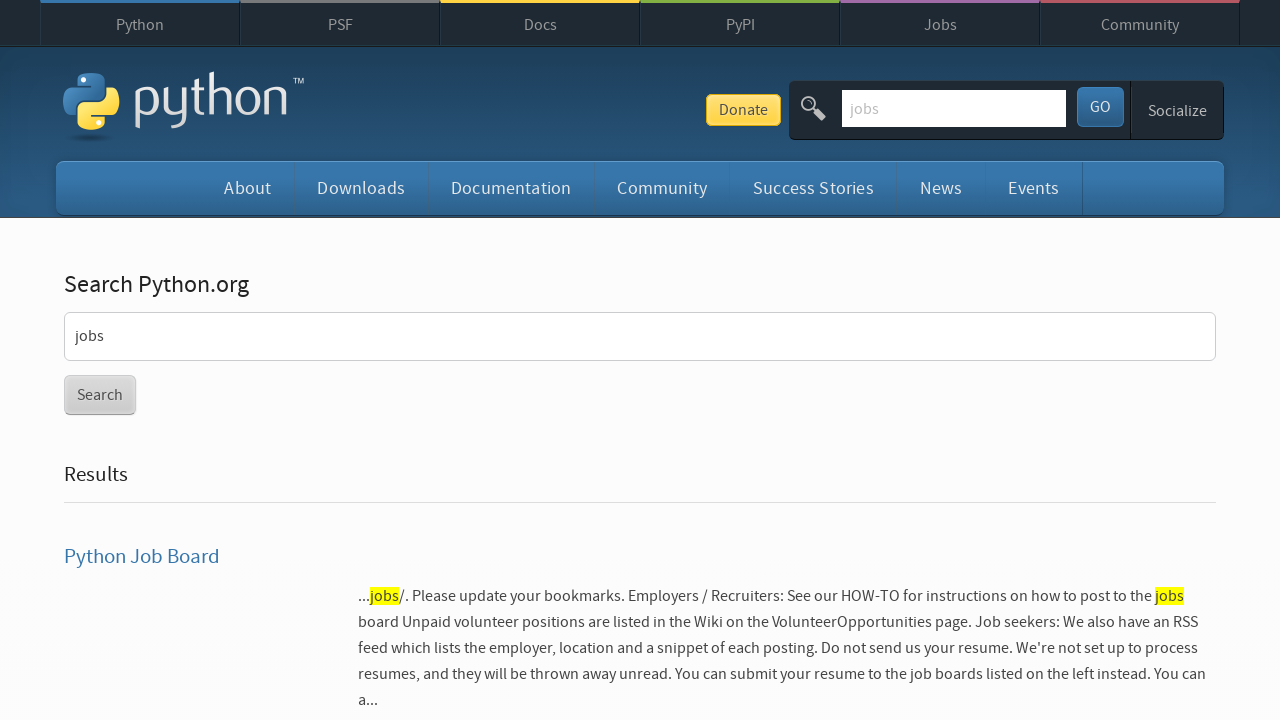

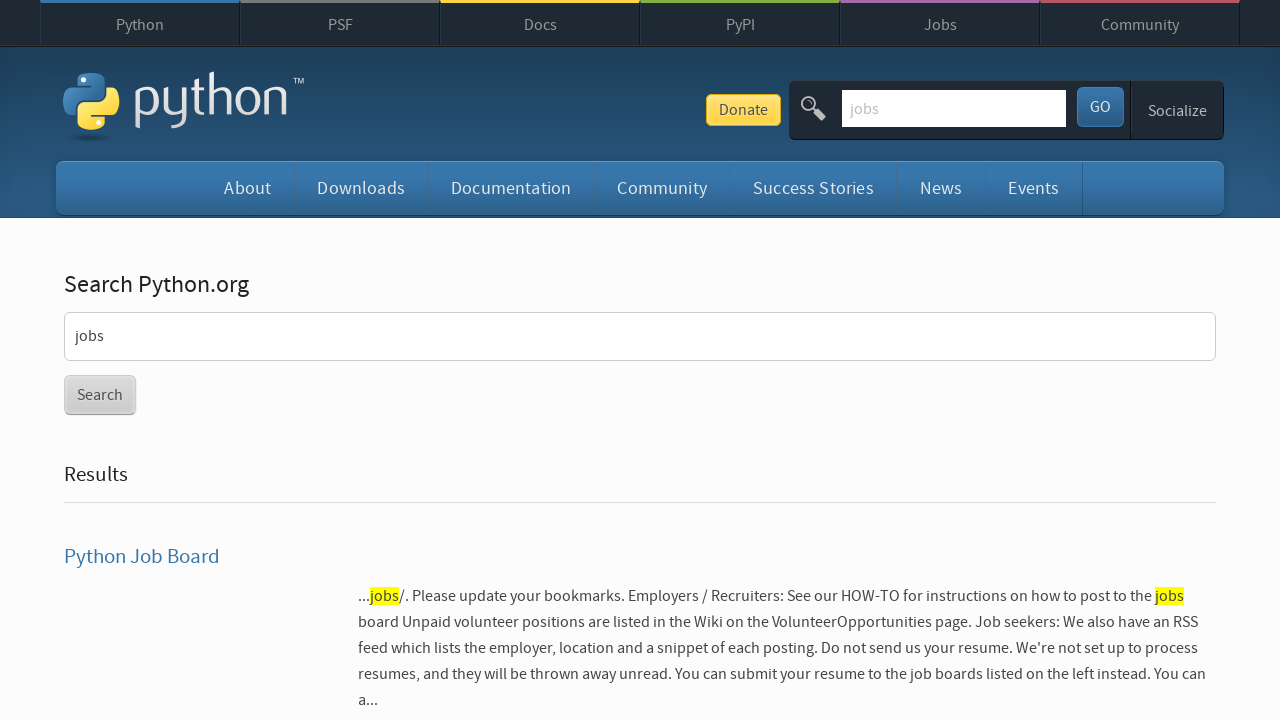